Tests the order status lookup functionality by entering an invalid order number and verifying that a "not found" error image is displayed

Starting URL: https://qa-scooter.praktikum-services.ru

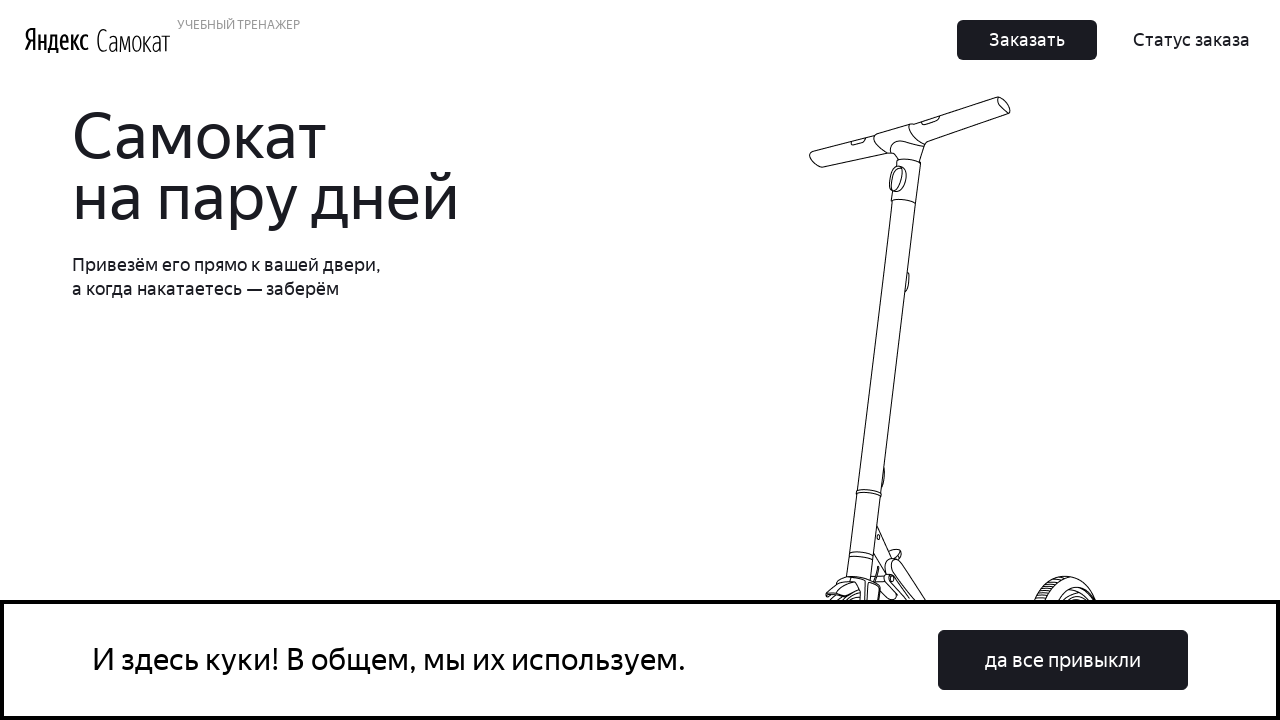

Waited for page DOM content to load
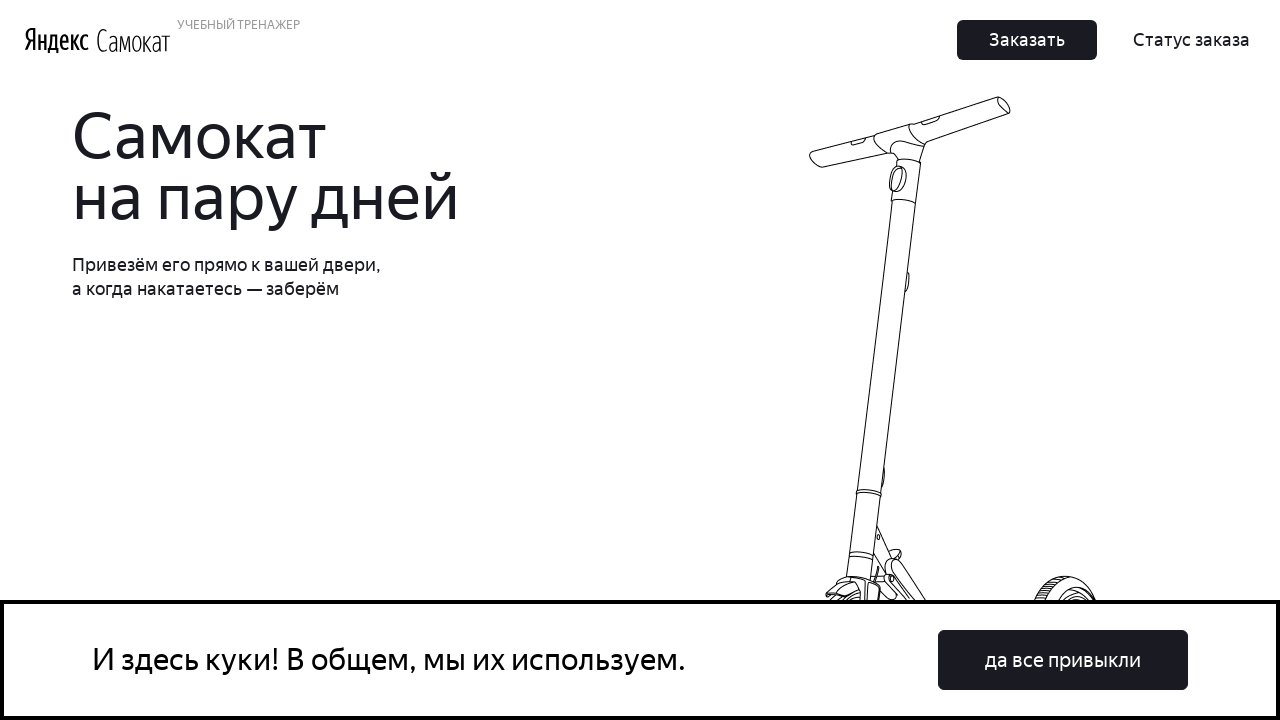

Clicked on 'Статус заказа' (Order Status) button at (1192, 40) on text=Статус заказа >> visible=true
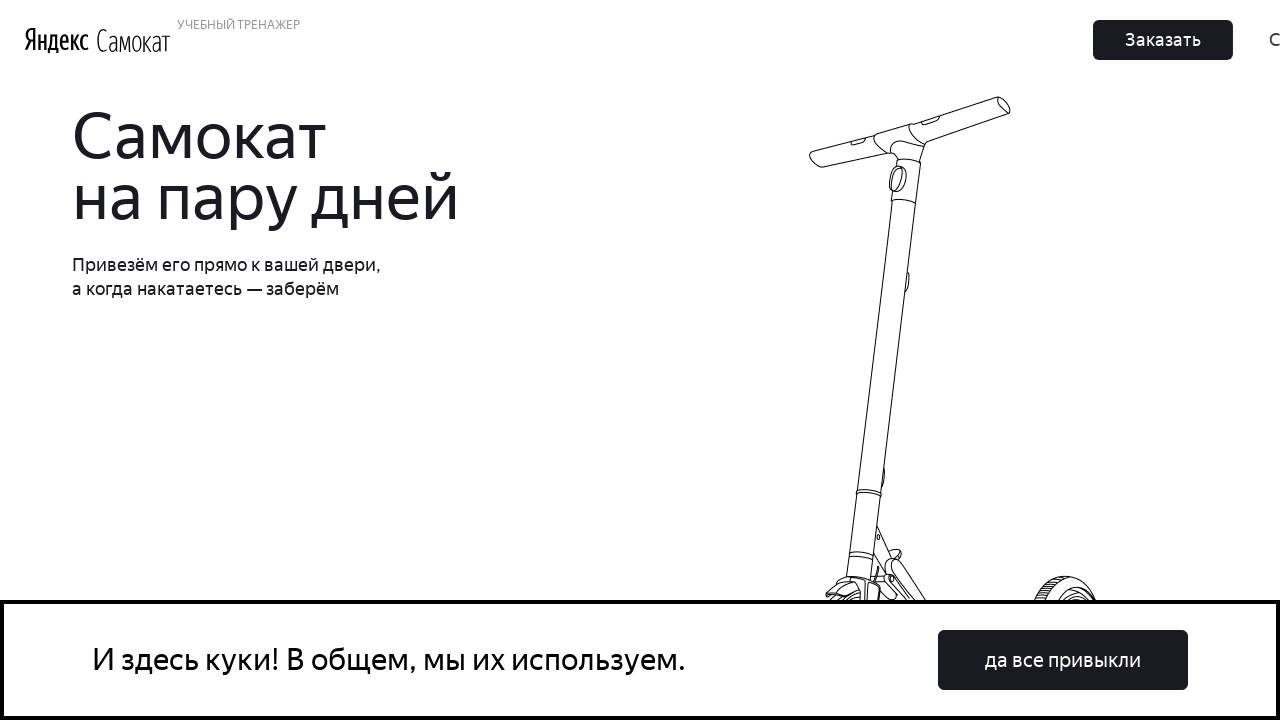

Entered invalid order number '123456789' in the order number field on input[placeholder*='номер']
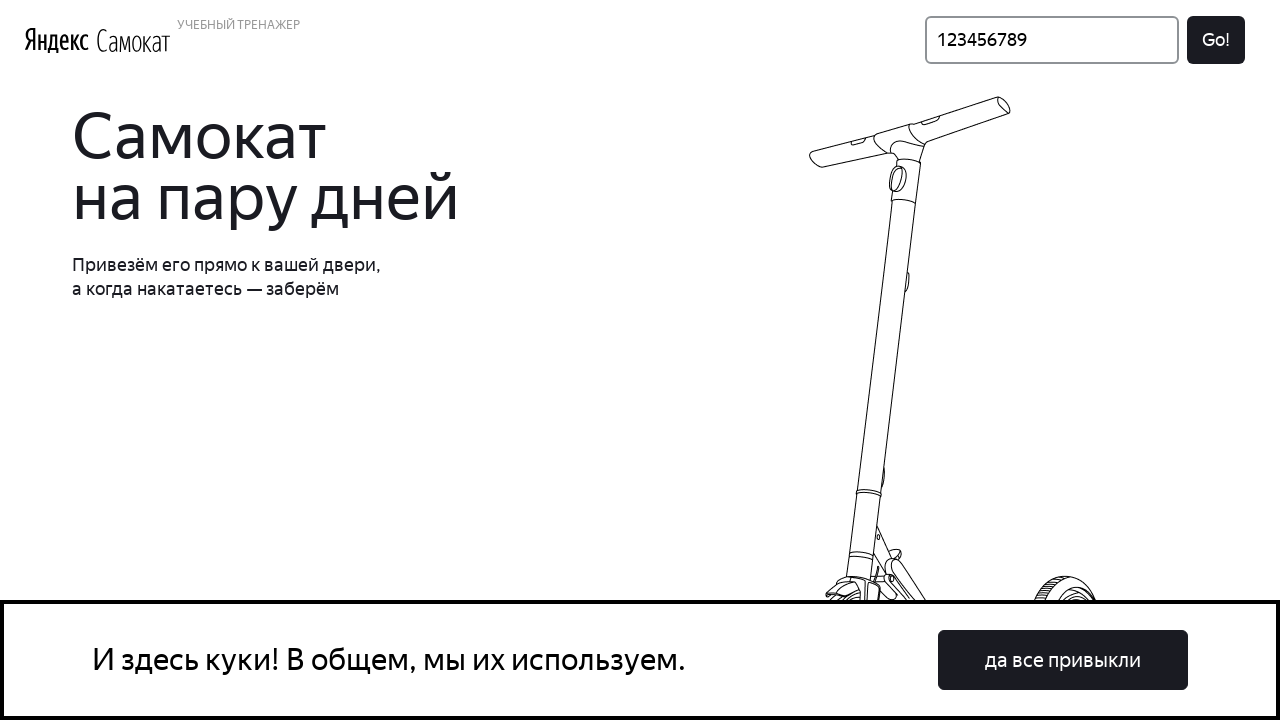

Clicked 'Go' button to search for order status at (1216, 40) on button:has-text('Go')
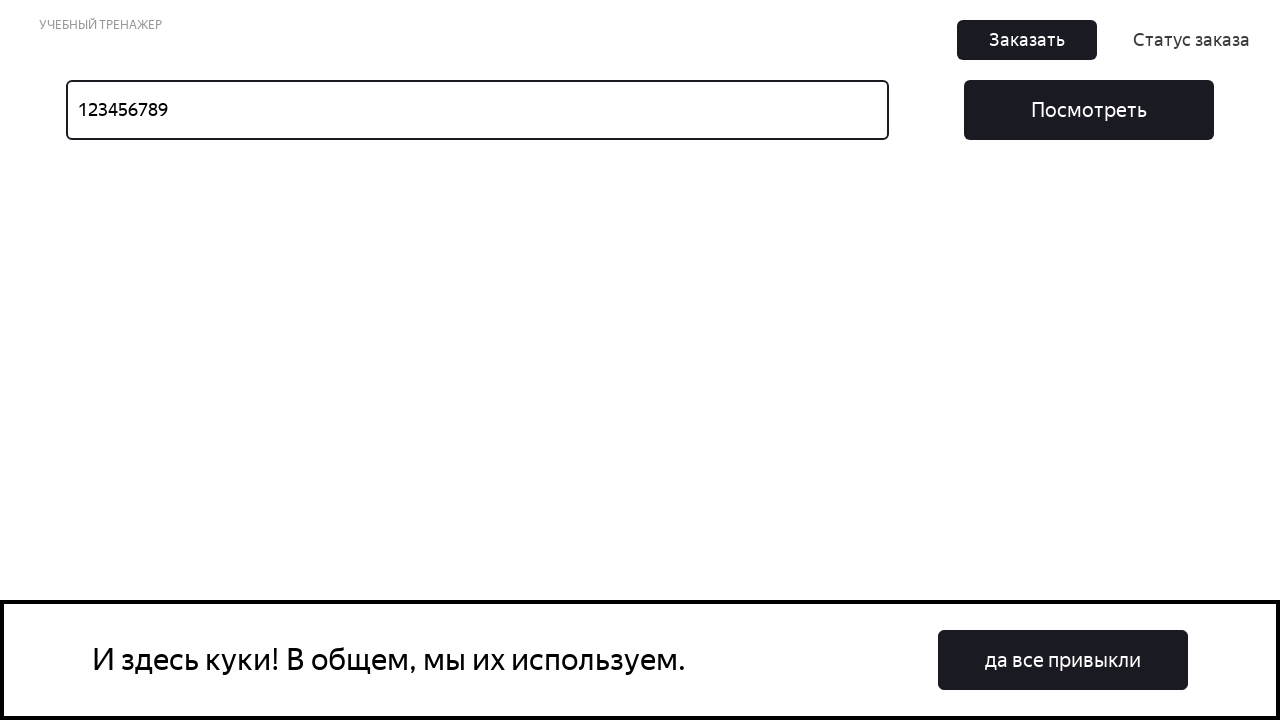

Verified that 'not found' error image is displayed
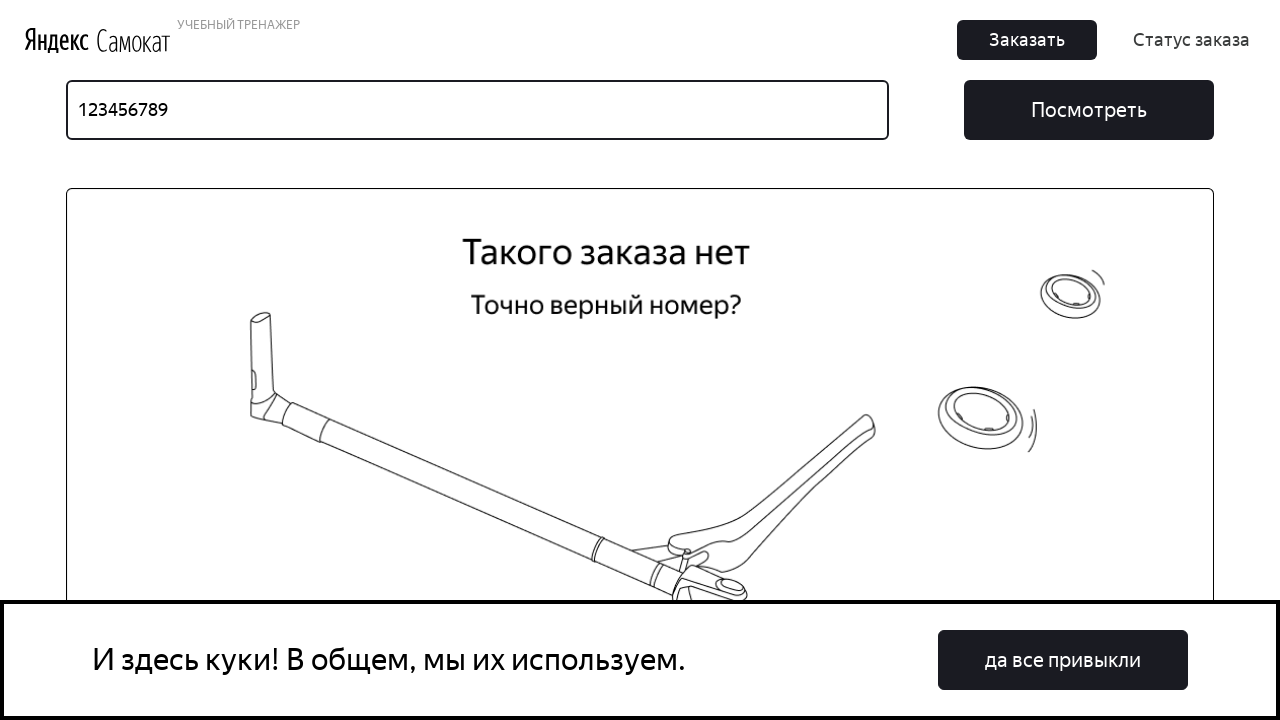

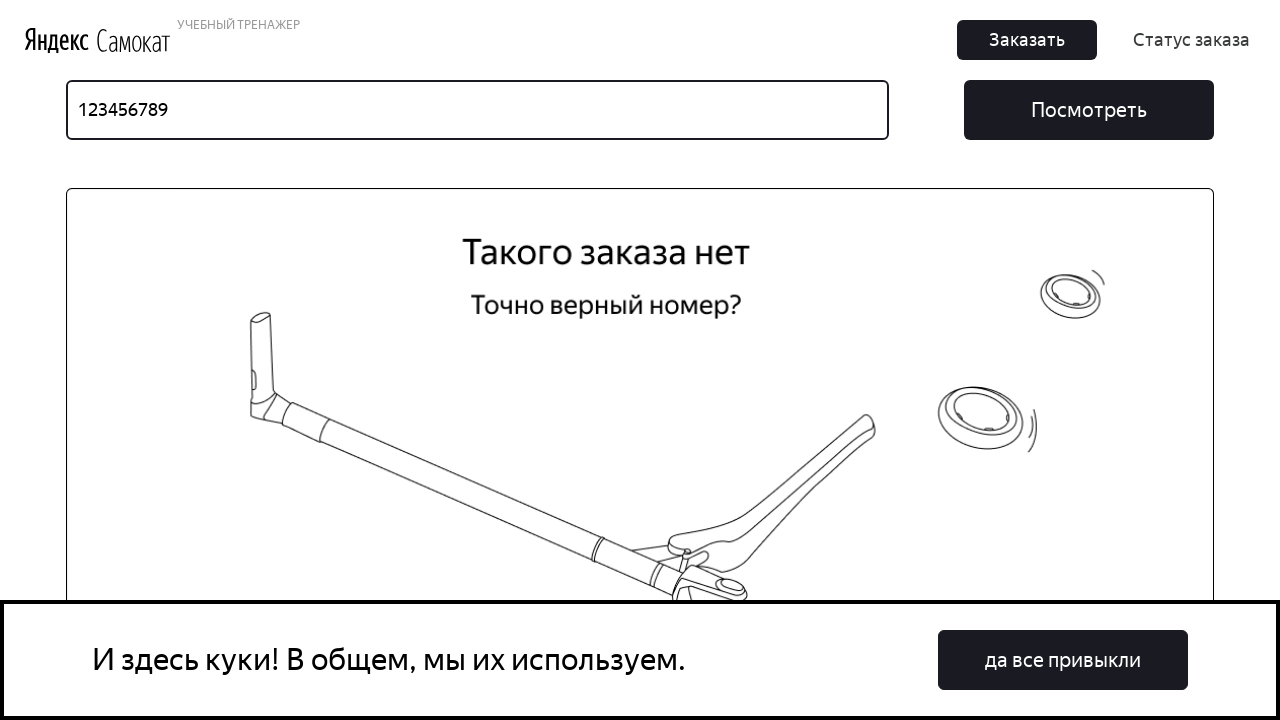